Finds and verifies the first name of the employee whose username is ppatro

Starting URL: http://automationbykrishna.com/#

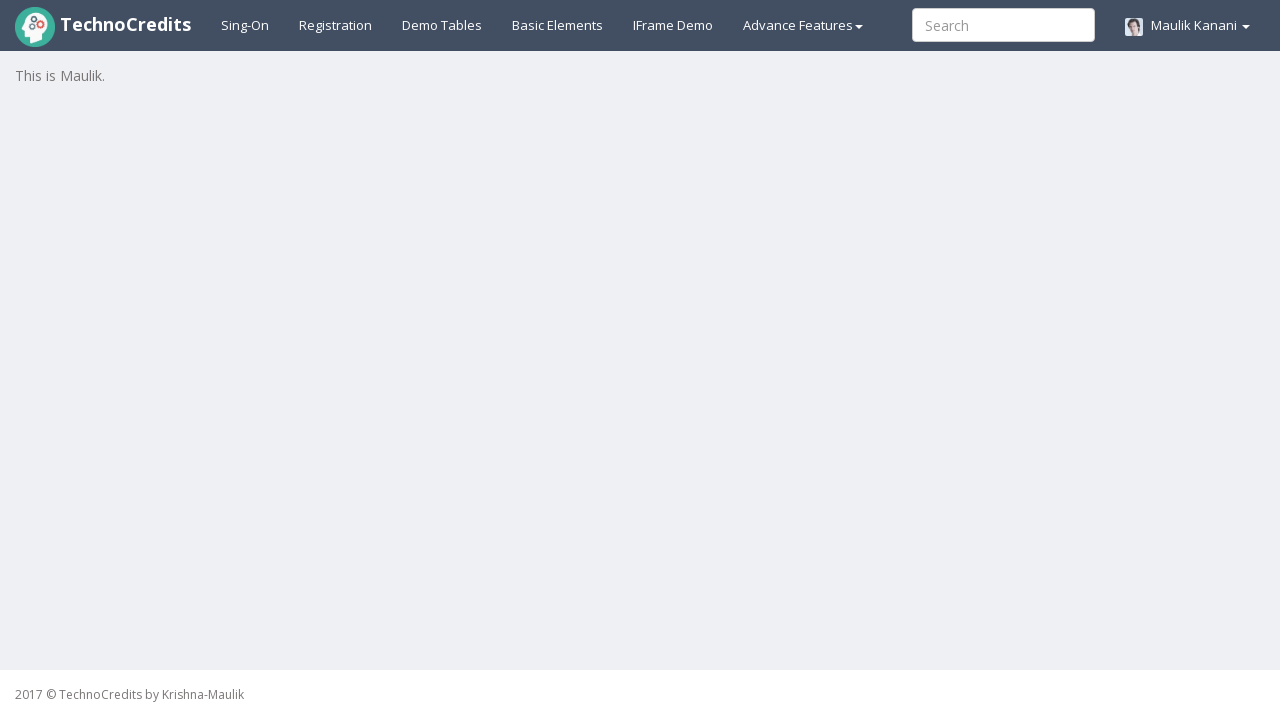

Clicked on 'Demo Tables' link at (442, 25) on text=Demo Tables
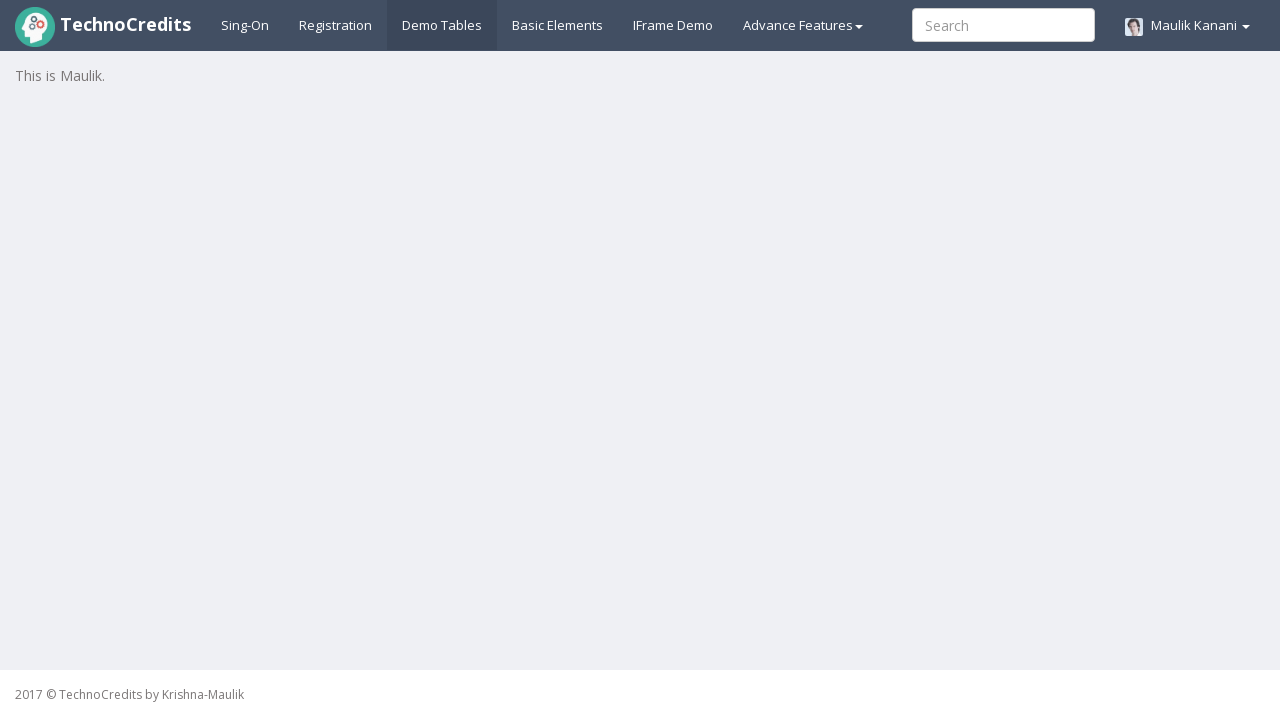

Table with id 'table1' loaded
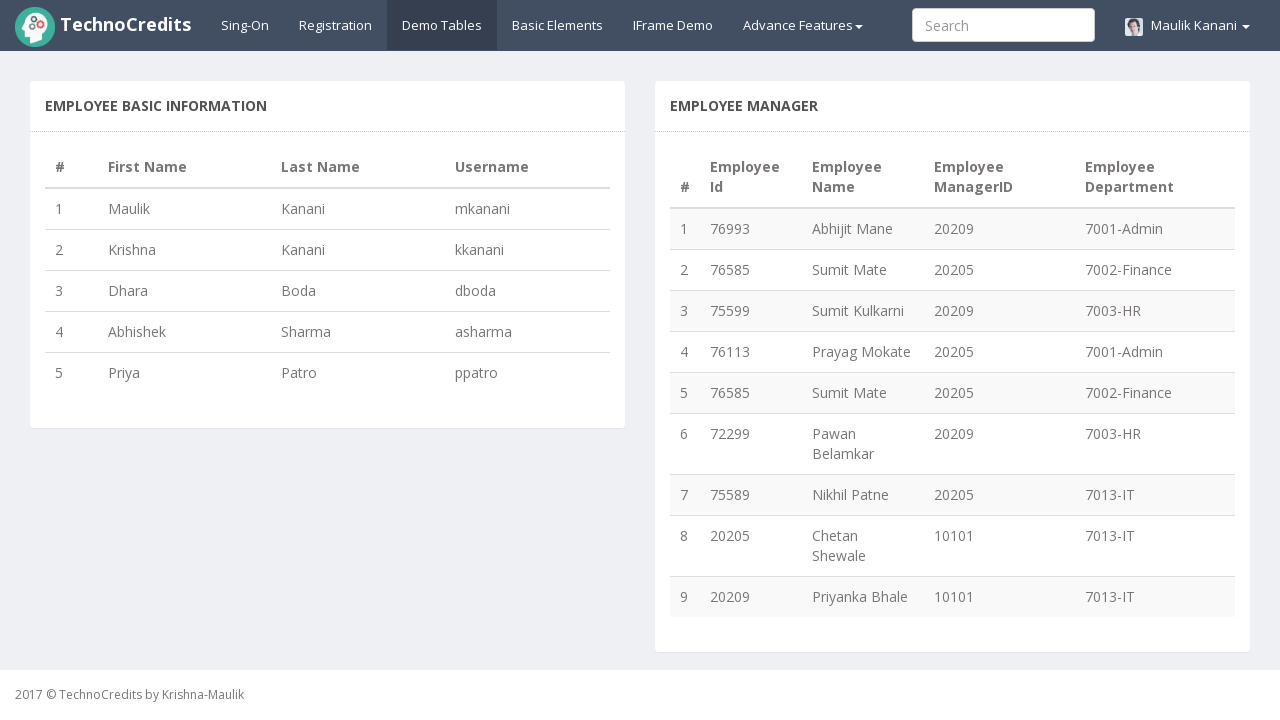

Retrieved first name of employee with username 'ppatro'
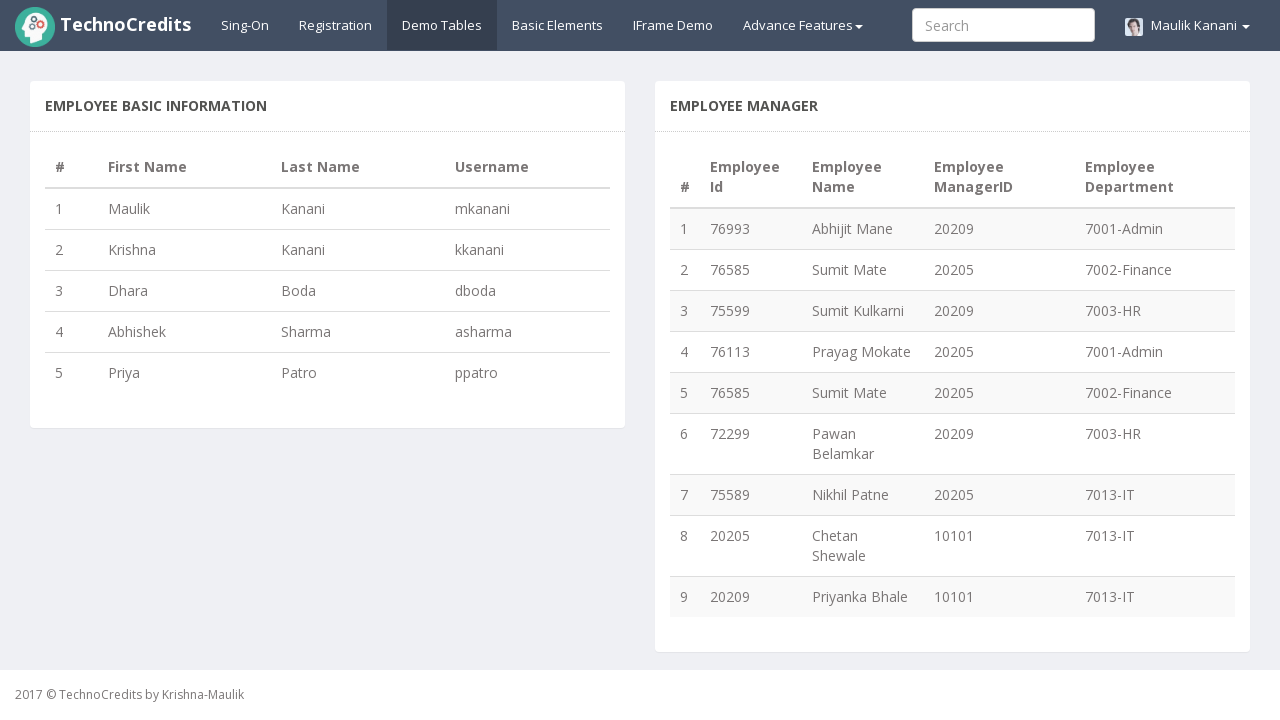

Verified first name is 'Priya' for username 'ppatro'
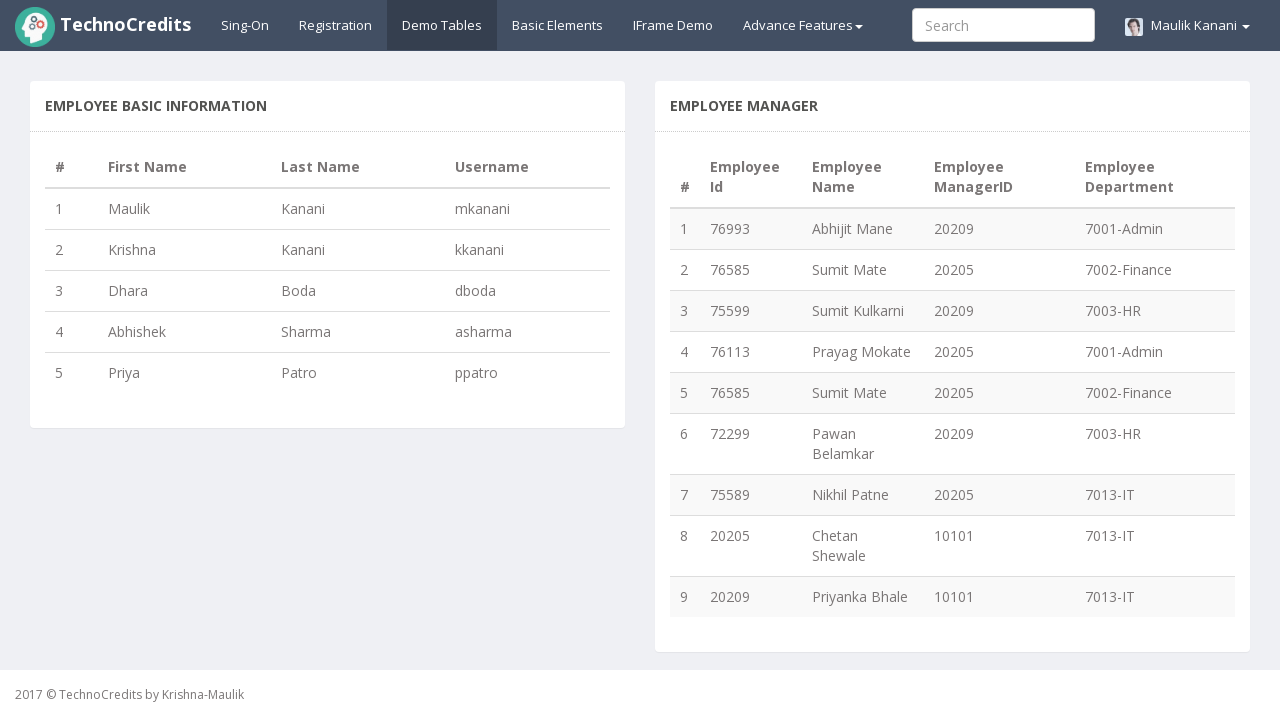

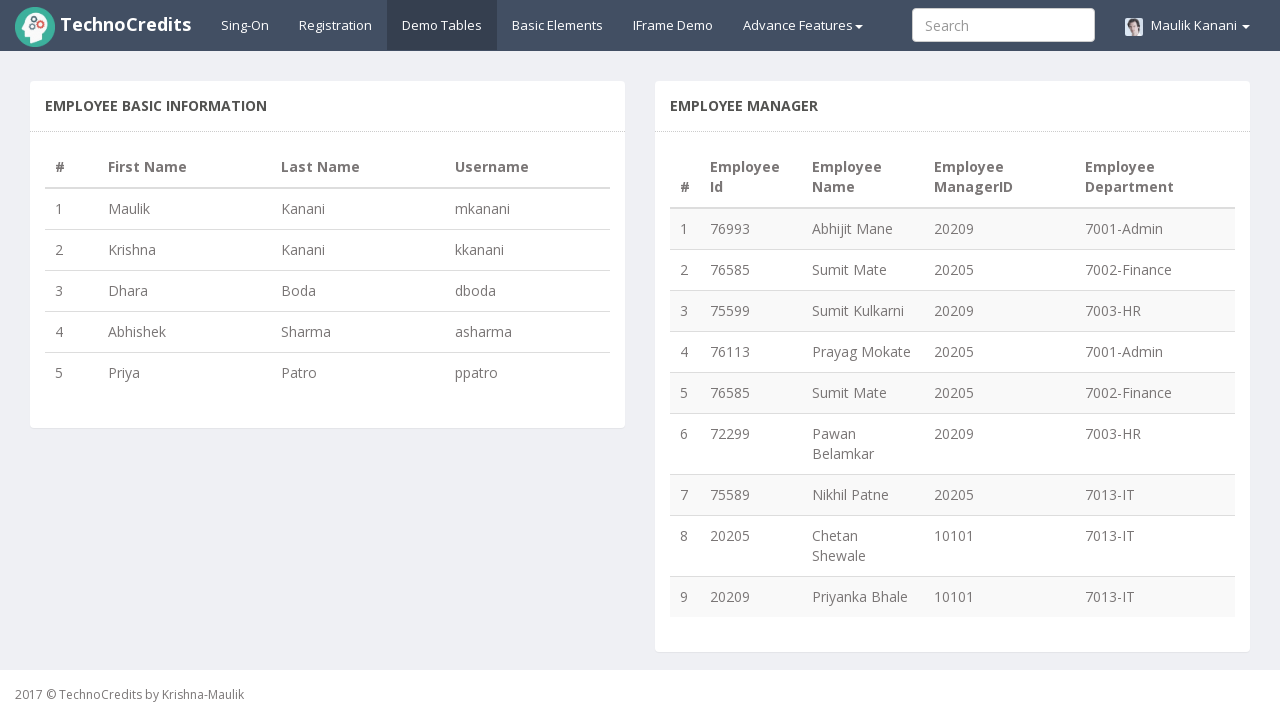